Tests a student application by entering a student ID in a dialog box, clicking OK, and then using keyboard navigation (Tab and Enter keys) to interact with the page elements.

Starting URL: https://live.monetanalytics.com/stu_proc/student.html#

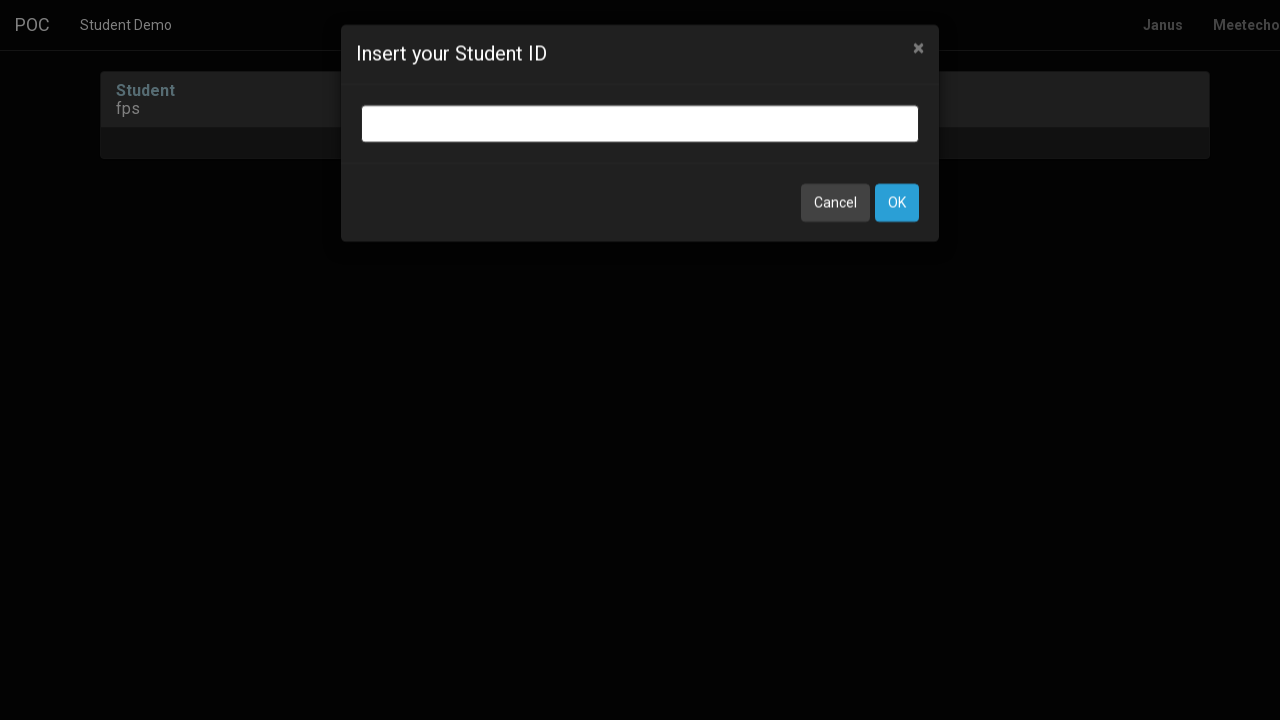

Filled student ID 'AW-2' in dialog input field on input.bootbox-input.bootbox-input-text.form-control
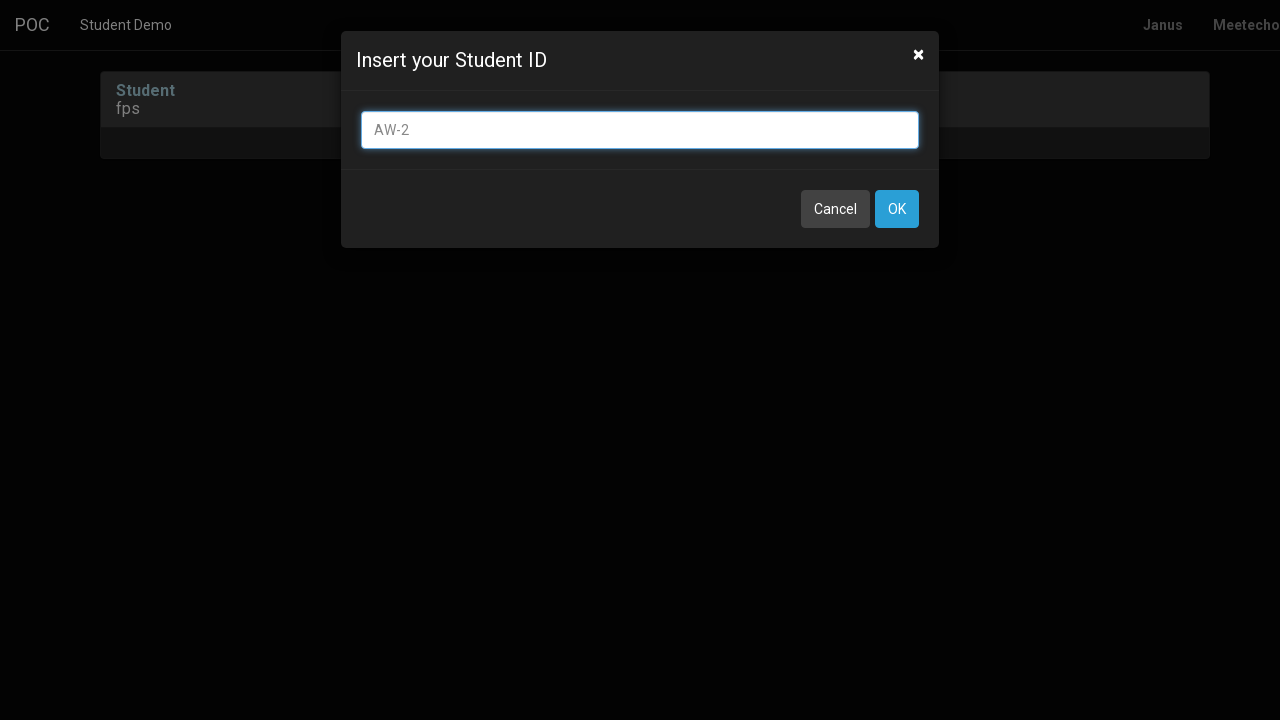

Clicked OK button to submit student ID at (897, 209) on button:has-text('OK')
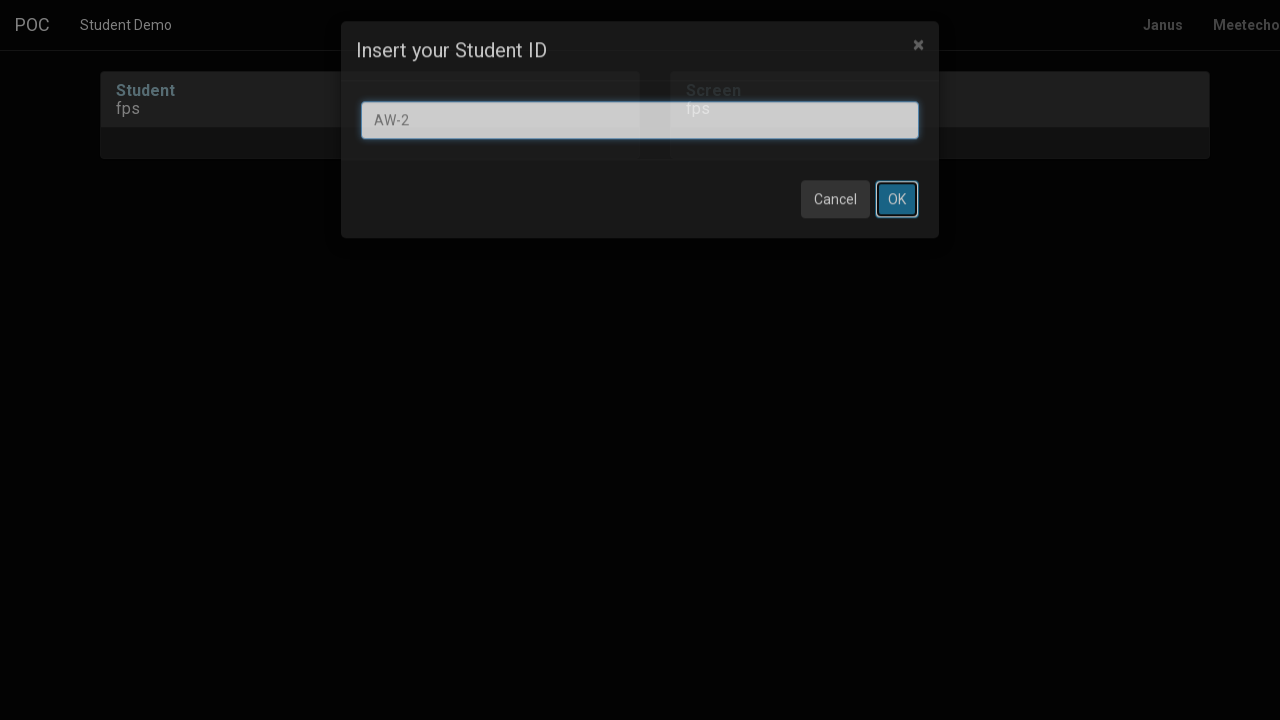

Waited 8 seconds for page to process
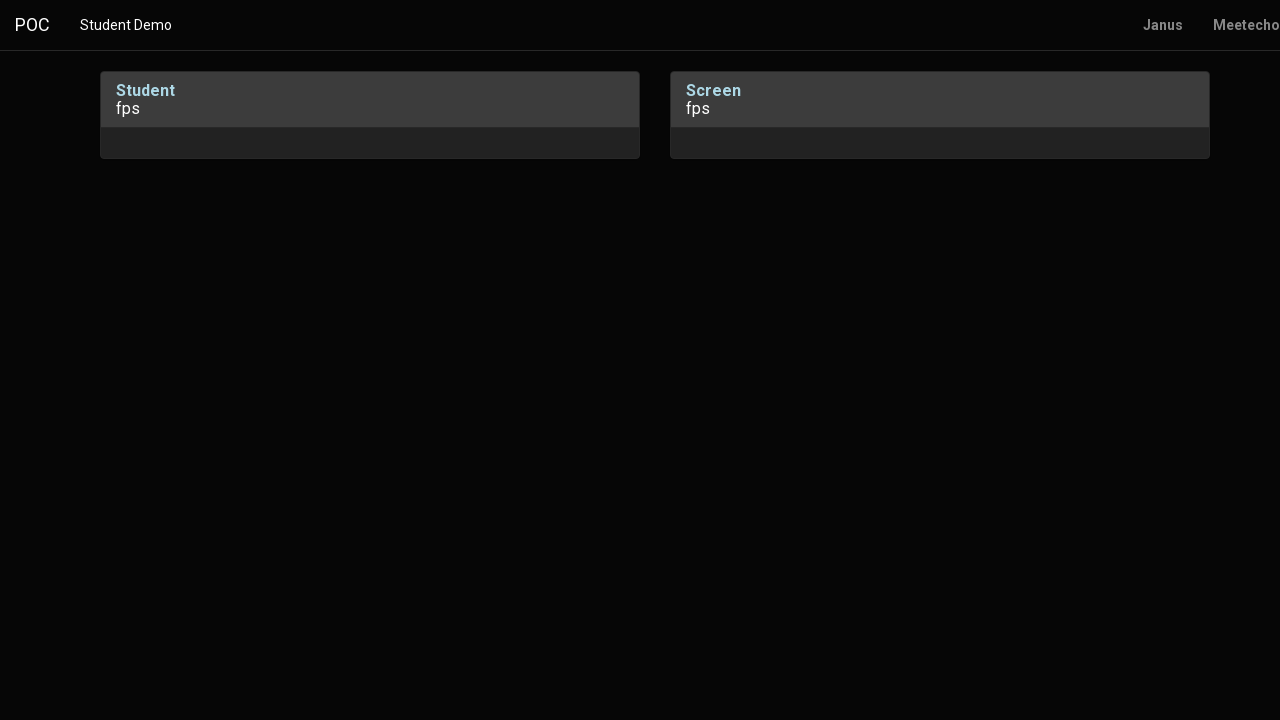

Pressed Tab key to navigate to next element
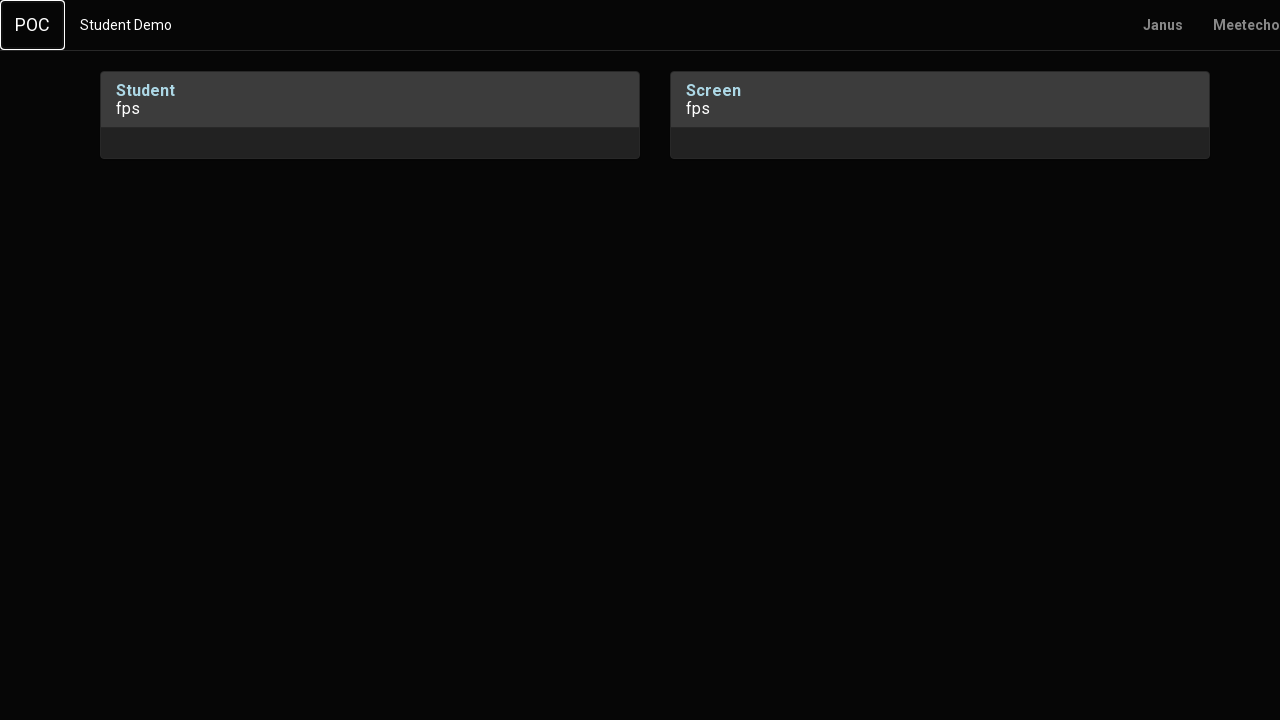

Waited 1 second before pressing Enter
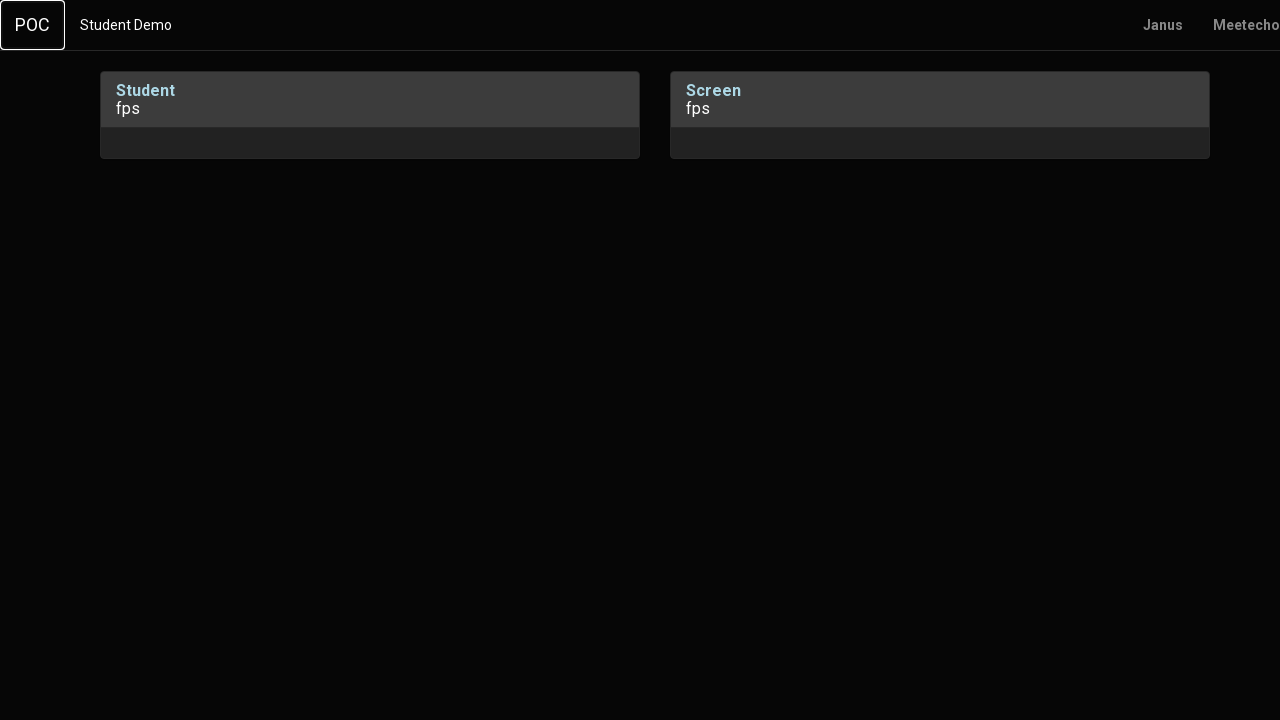

Pressed Enter key to activate current element
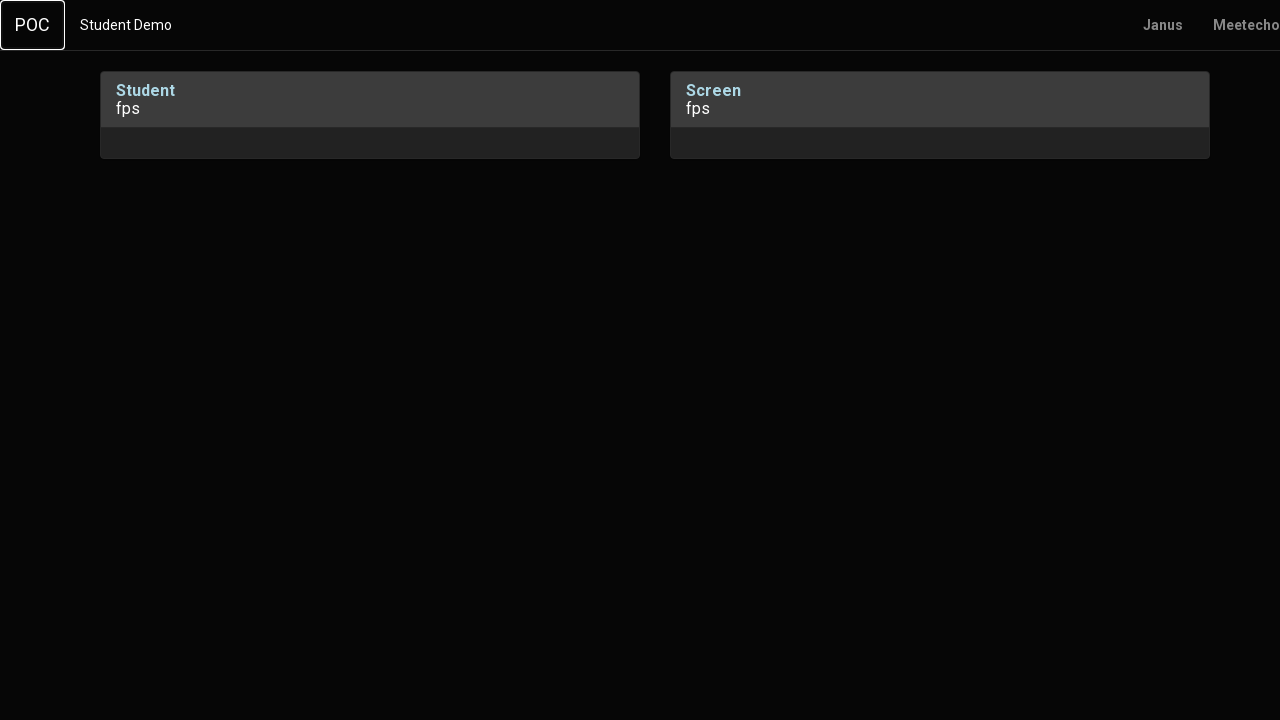

Waited 2 seconds before next Tab press
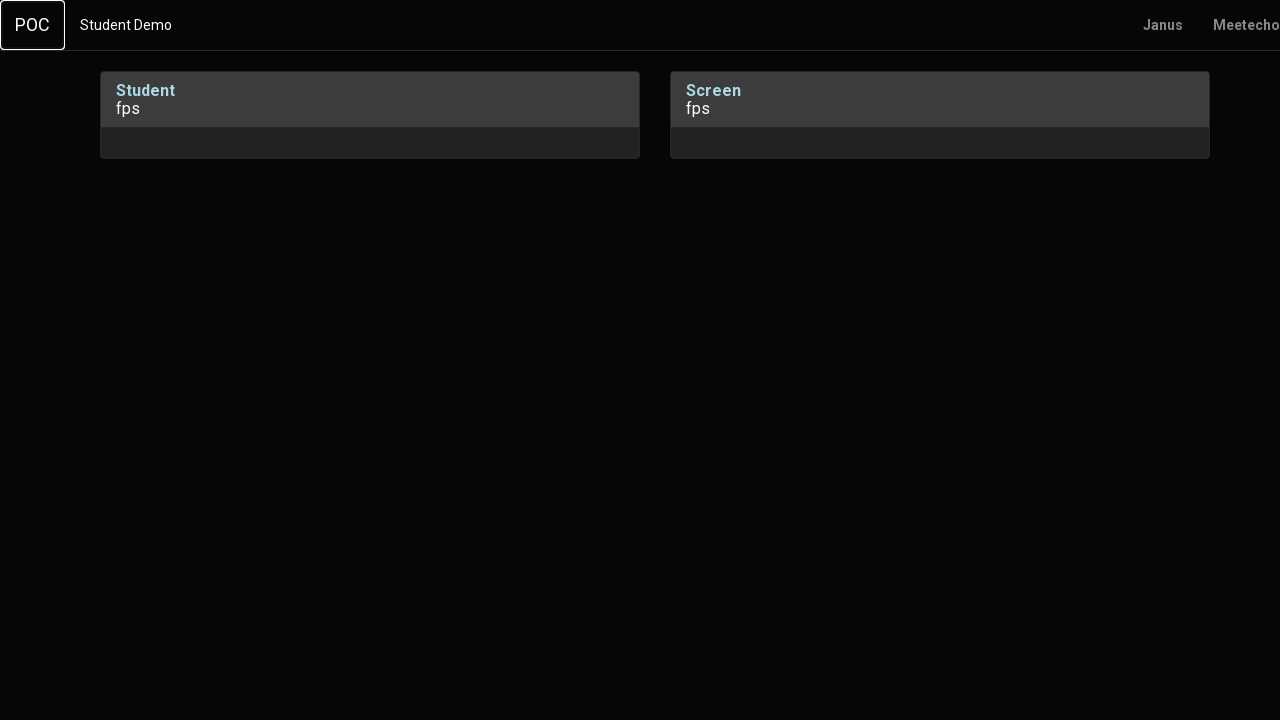

Pressed Tab key to navigate to next element
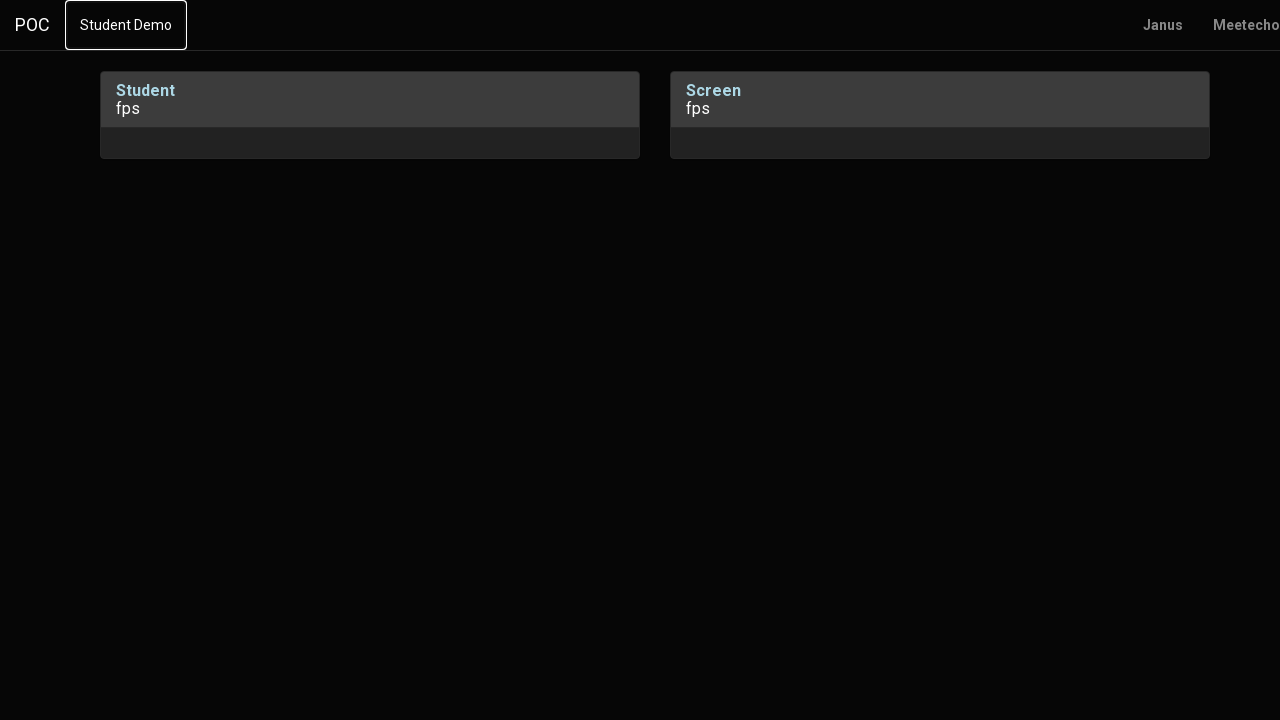

Waited 1 second before pressing second Tab
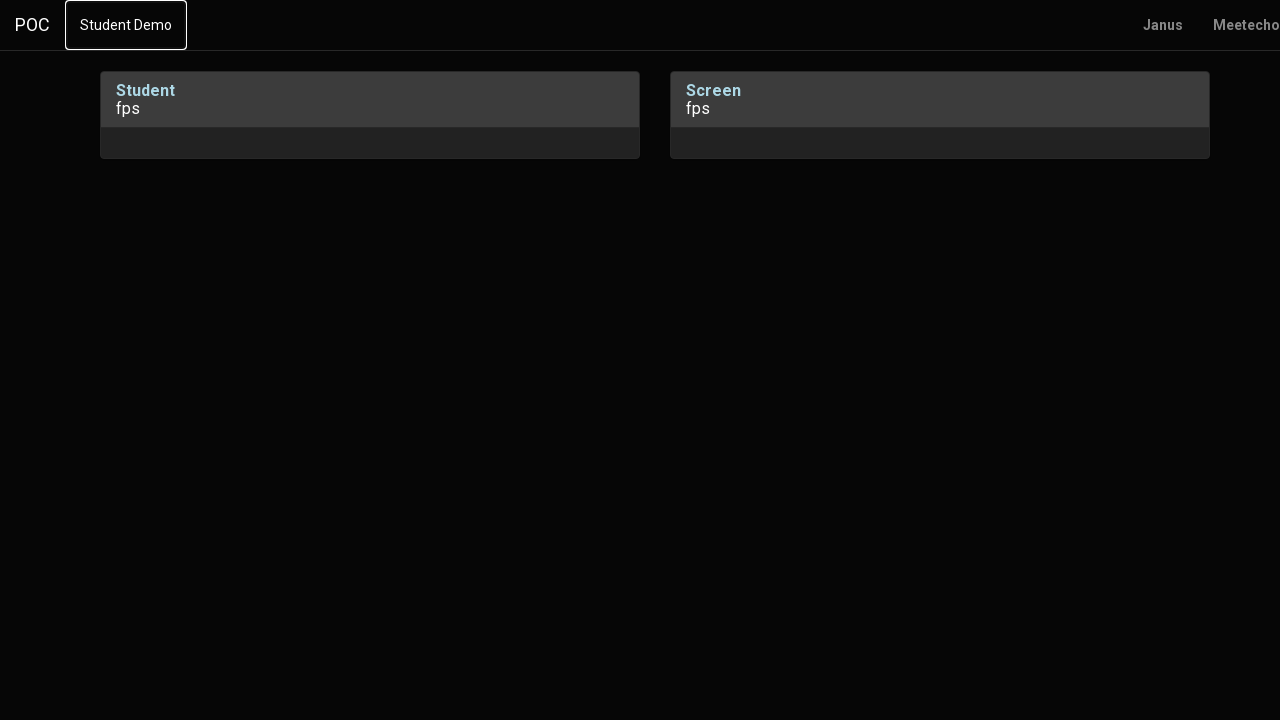

Pressed Tab key again to navigate to next element
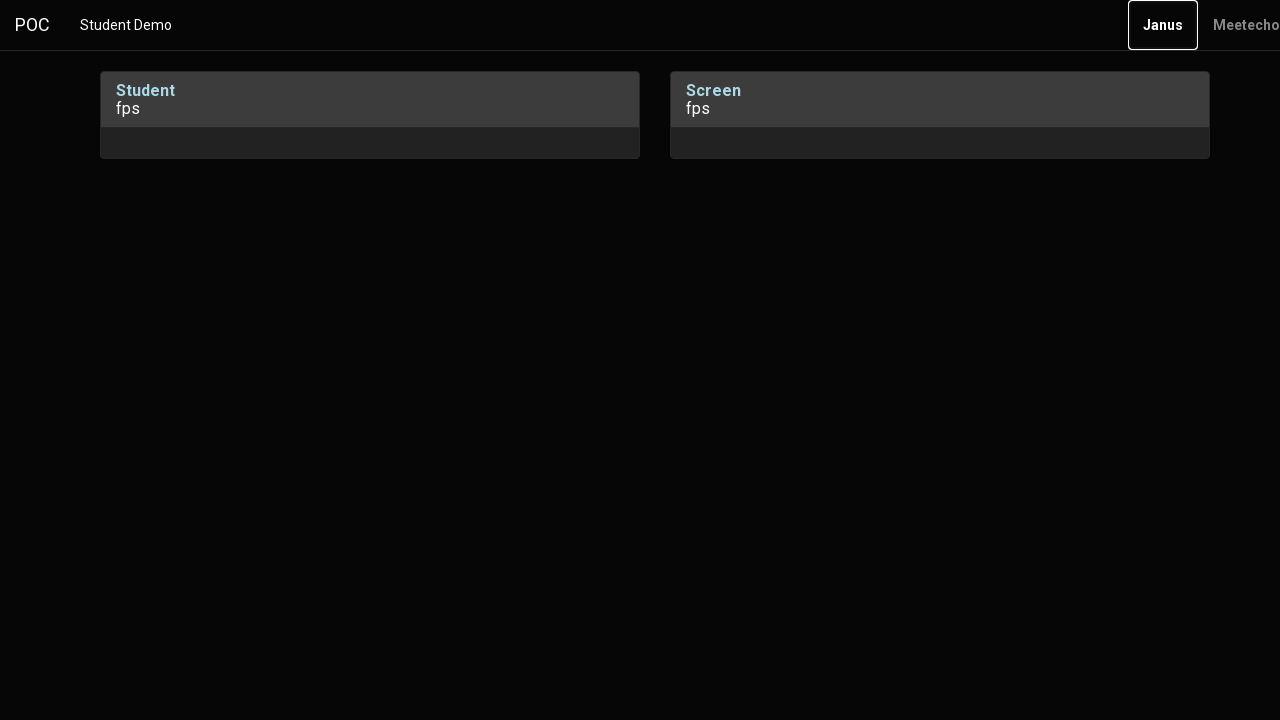

Waited 2 seconds before final Enter press
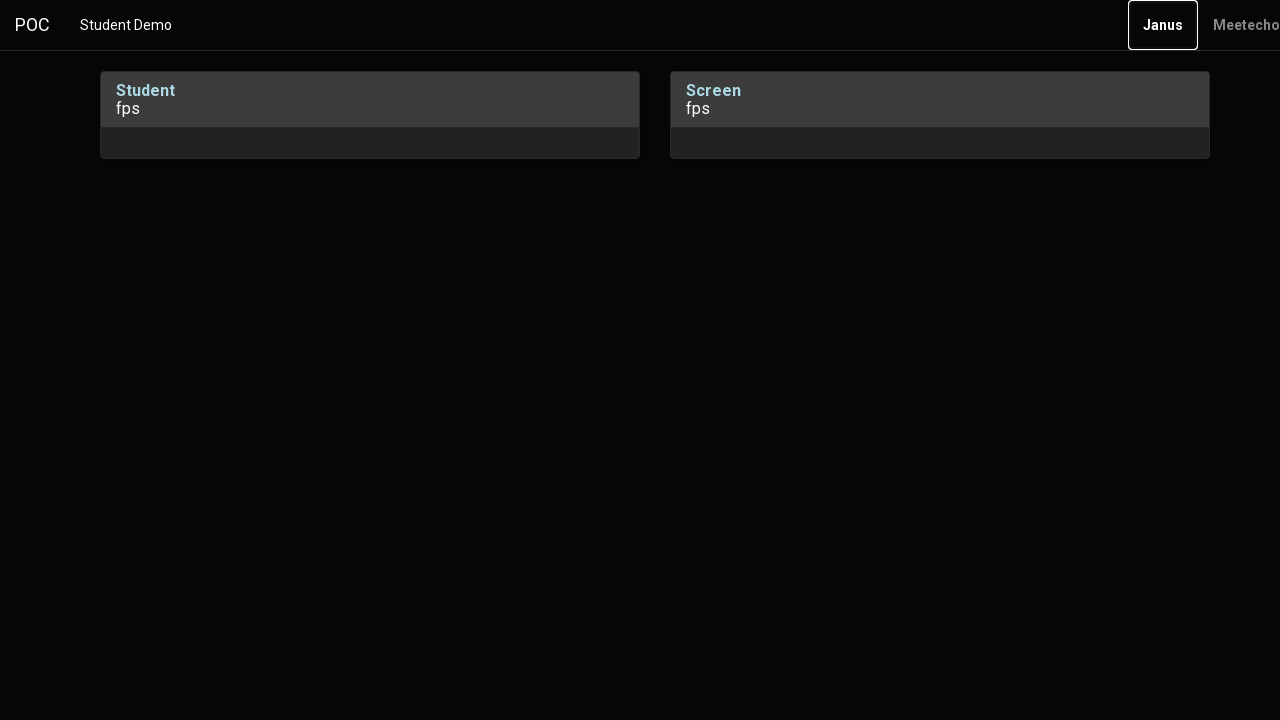

Pressed Enter key to activate final element
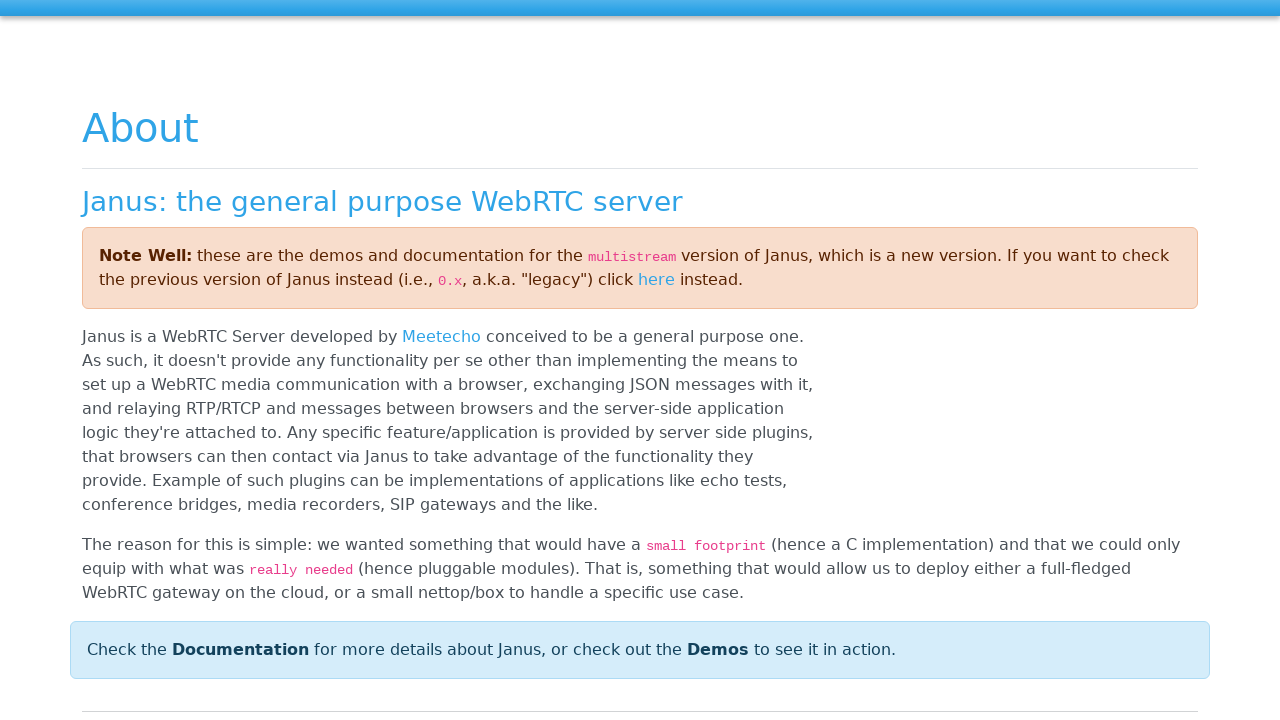

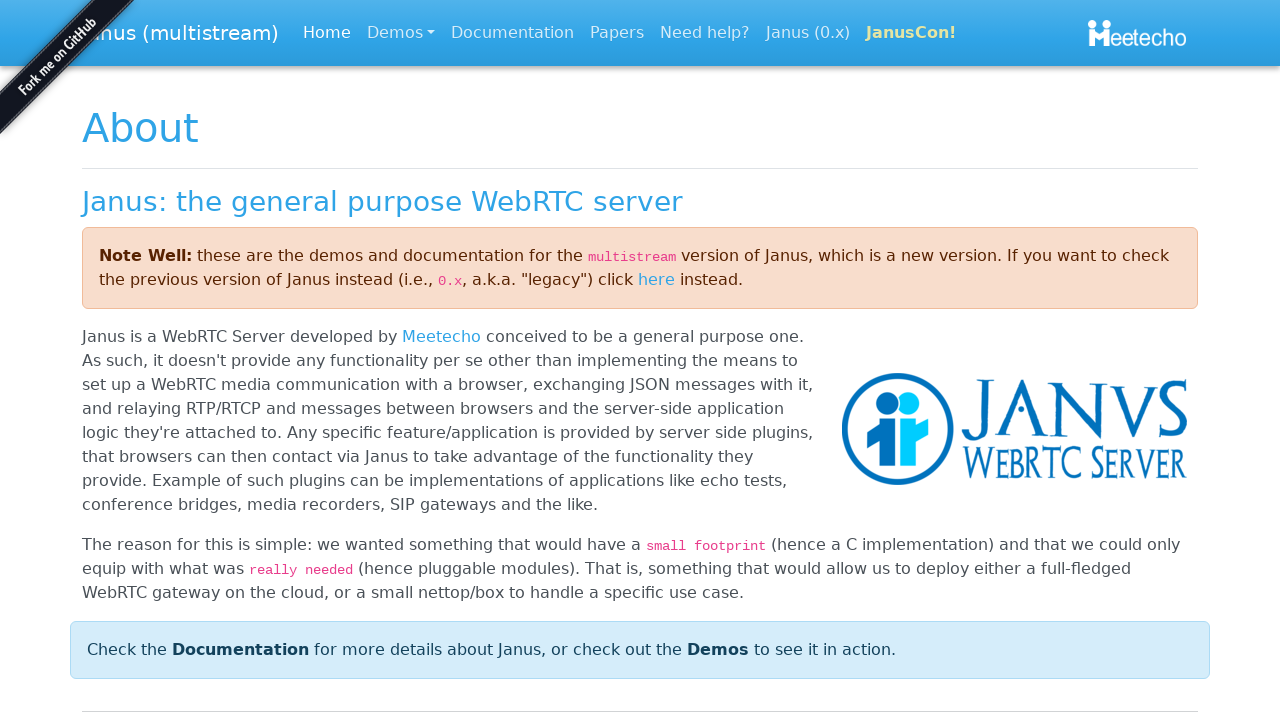